Tests JavaScript alert handling by clicking a button that triggers an alert popup and then accepting/dismissing the alert dialog.

Starting URL: https://www.automationtesting.co.uk/popups.html

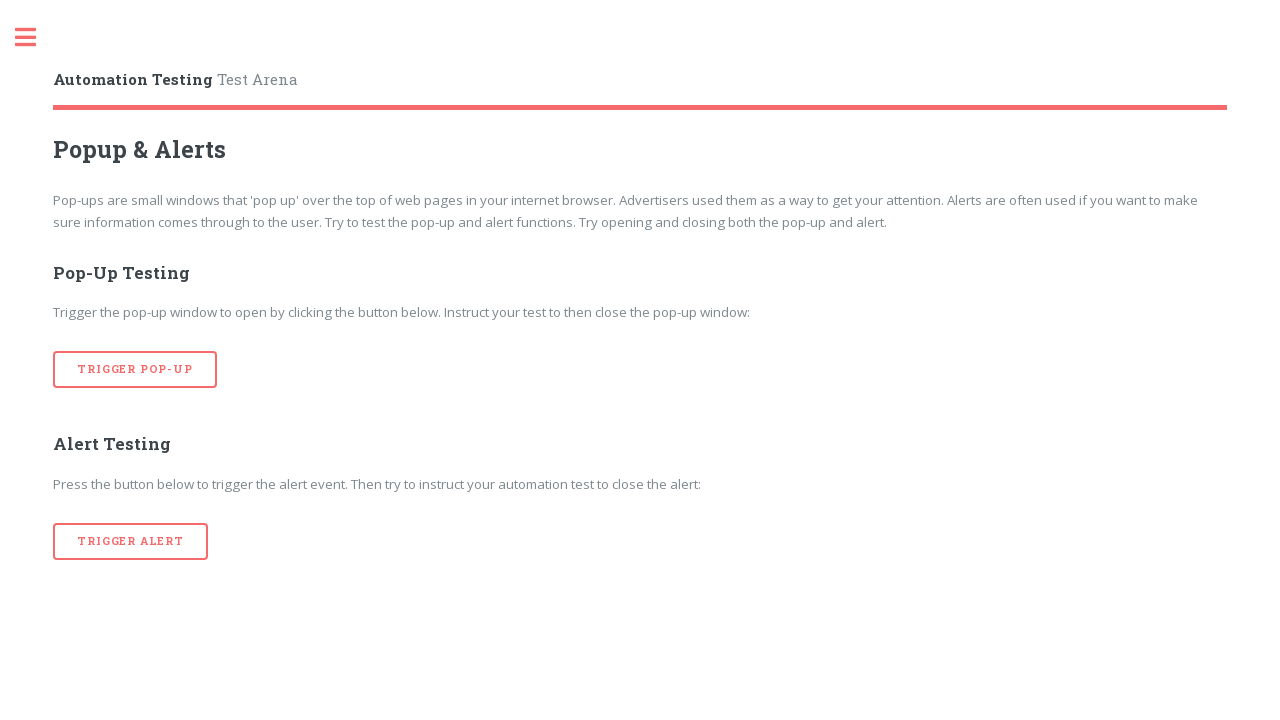

Clicked button to trigger JavaScript alert at (131, 541) on [onclick='alertTrigger()']
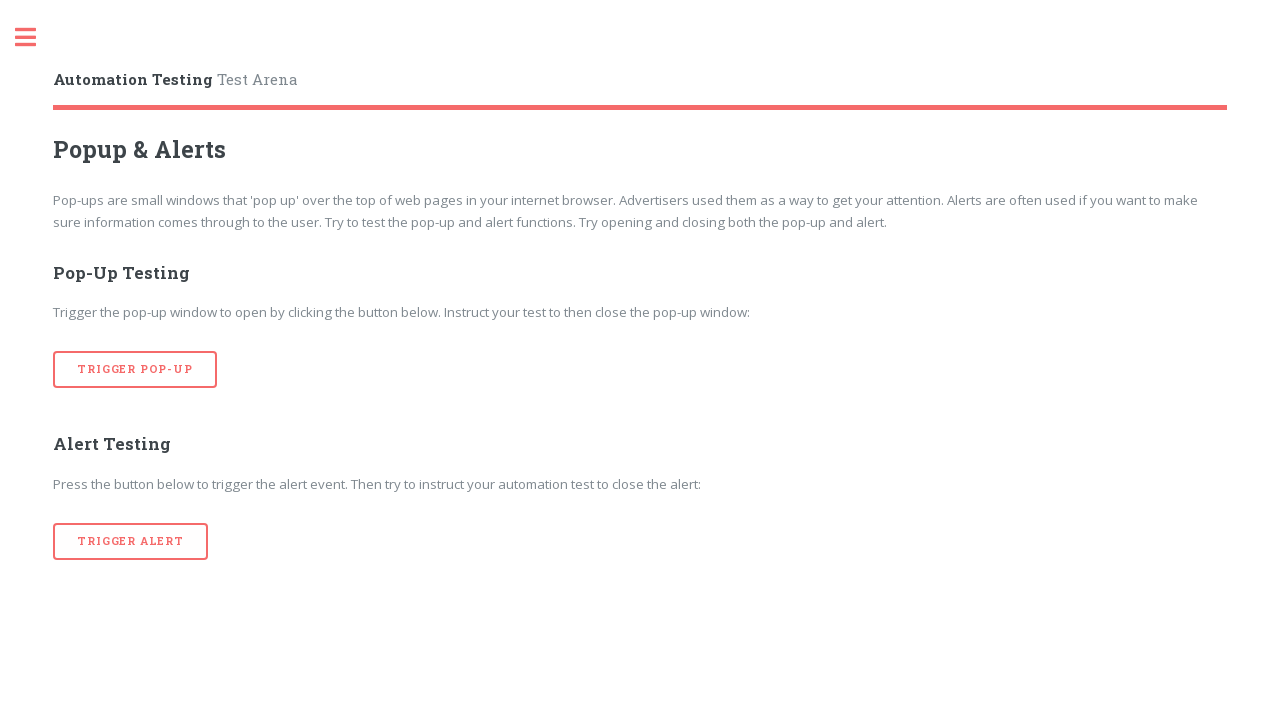

Set up dialog handler to accept alerts
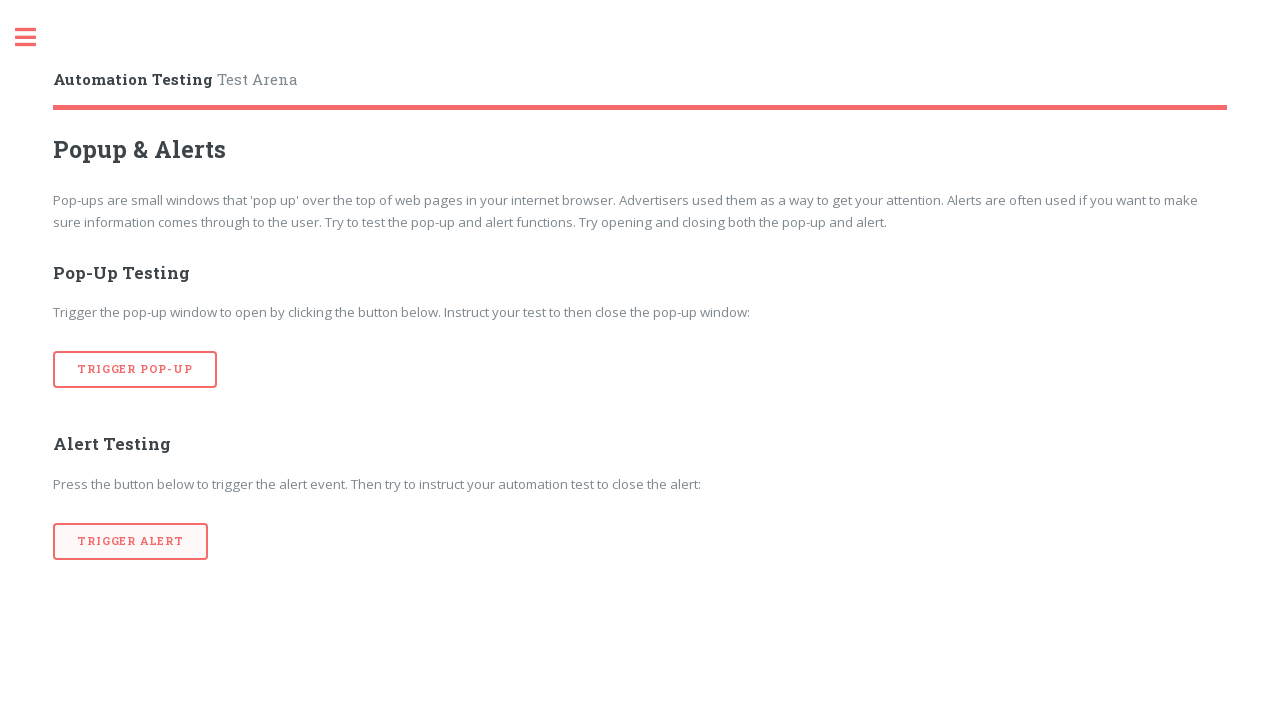

Set up one-time dialog handler to accept next alert
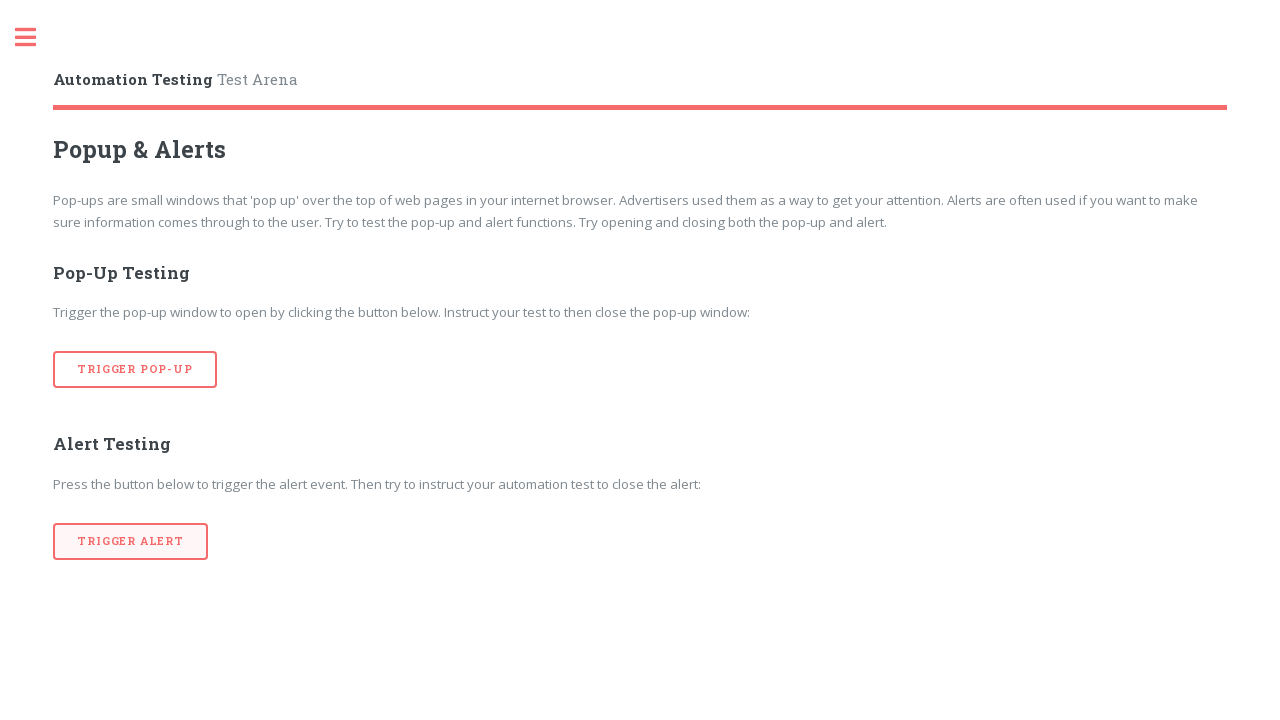

Clicked button to trigger alert and accepted it at (131, 541) on [onclick='alertTrigger()']
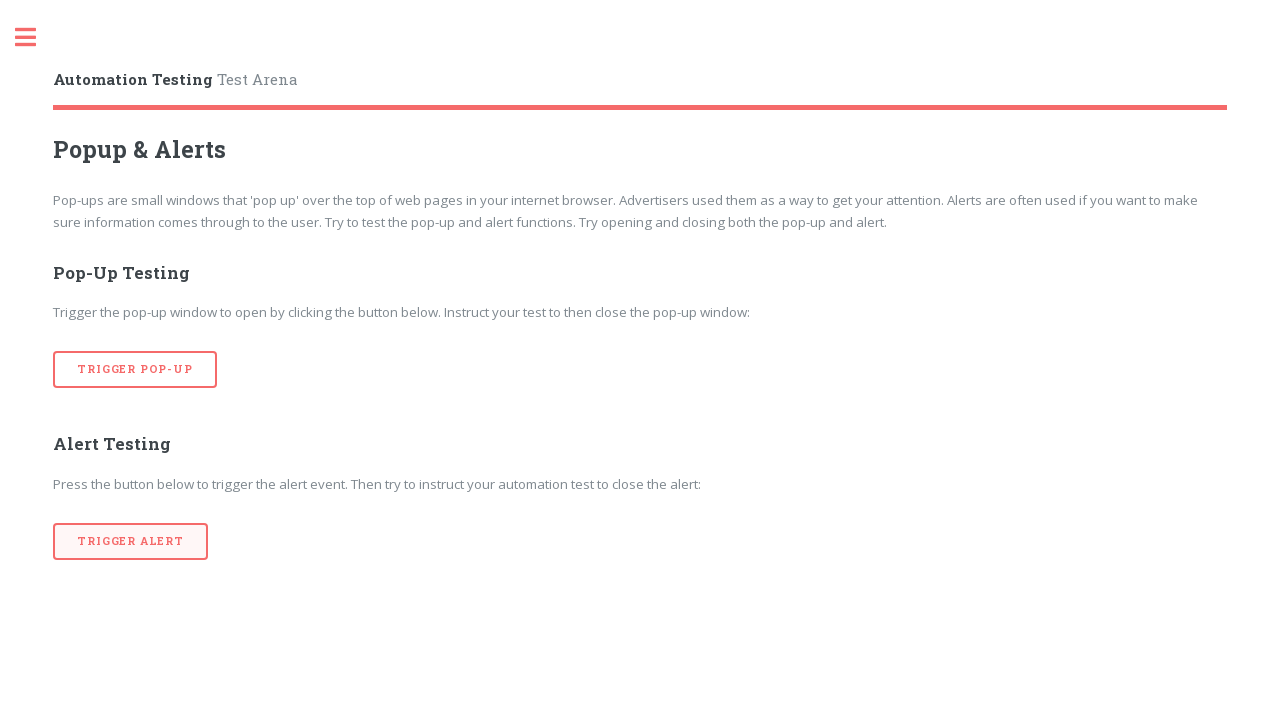

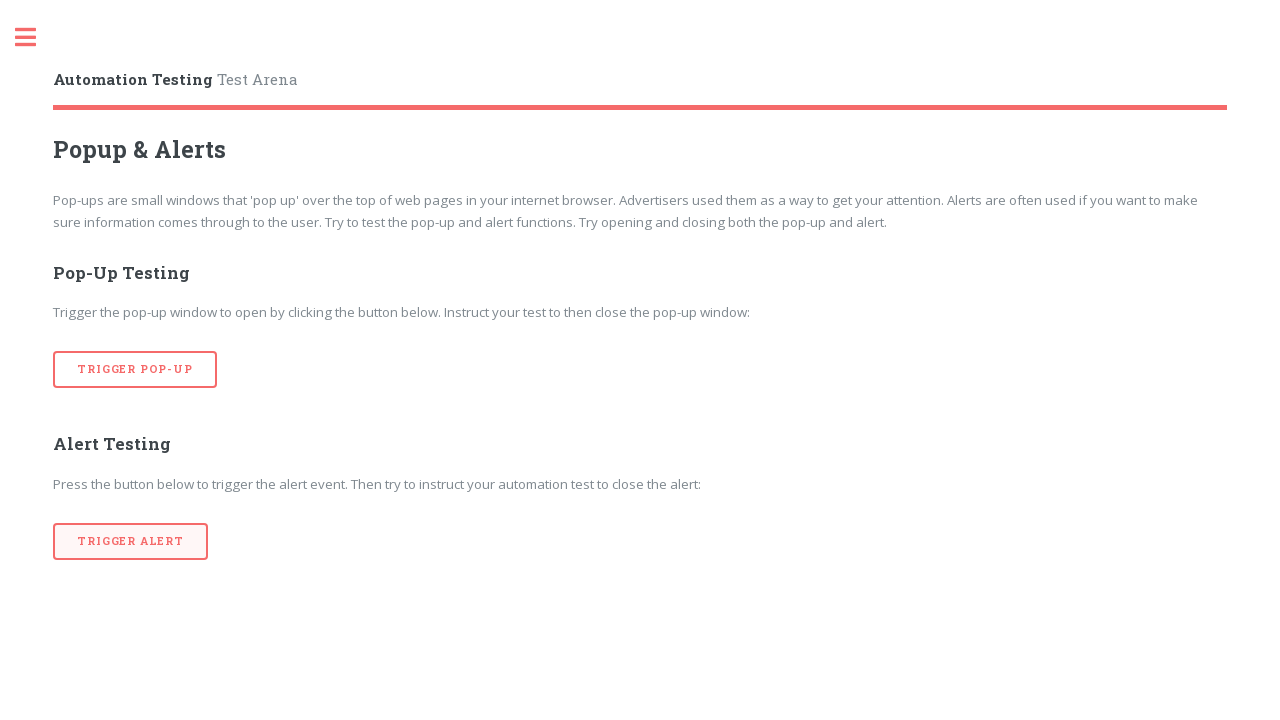